Tests login with invalid credentials and verifies the error message

Starting URL: https://the-internet.herokuapp.com/login

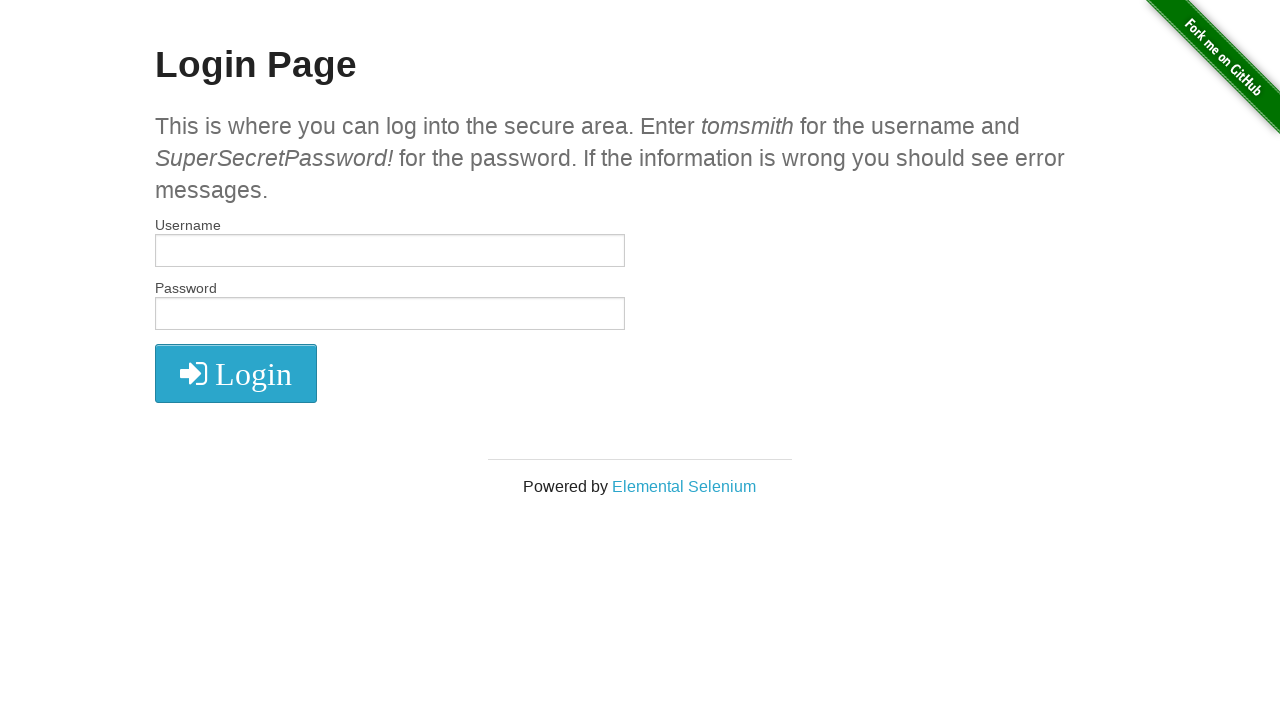

Filled username field with invalid credentials 'aaaaaaaa' on #username
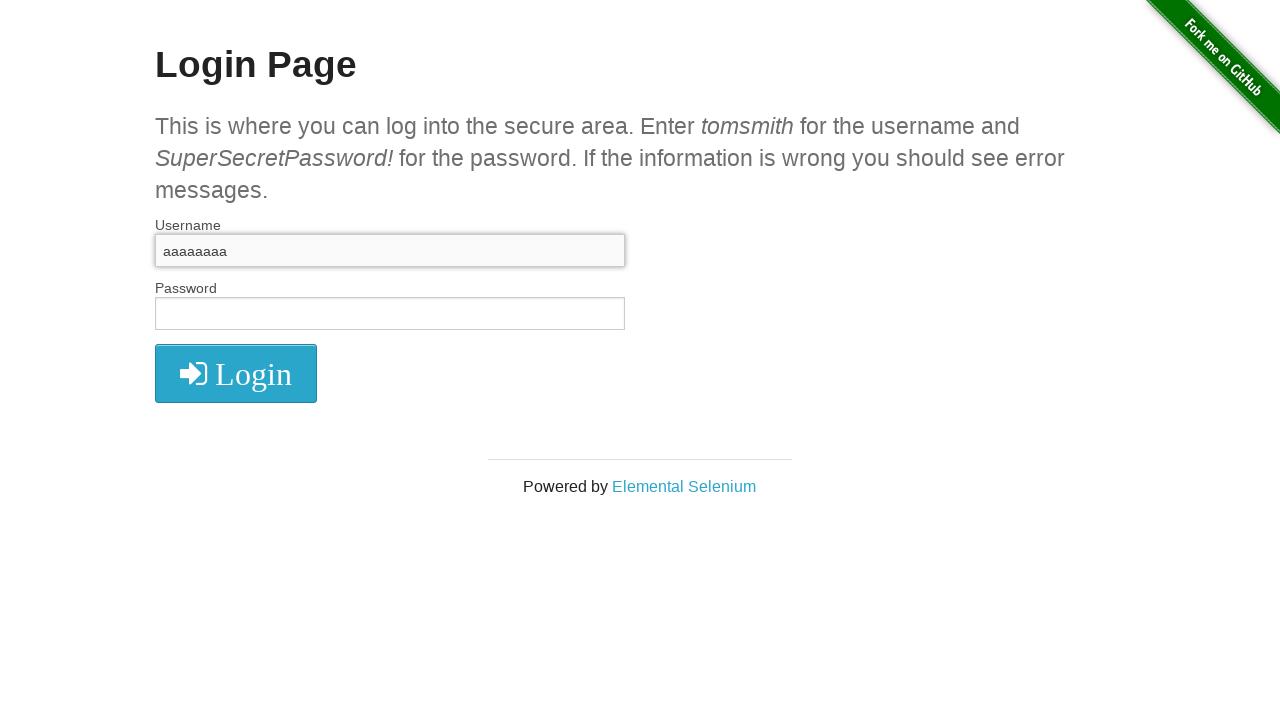

Filled password field with invalid credentials 'sssssss' on #password
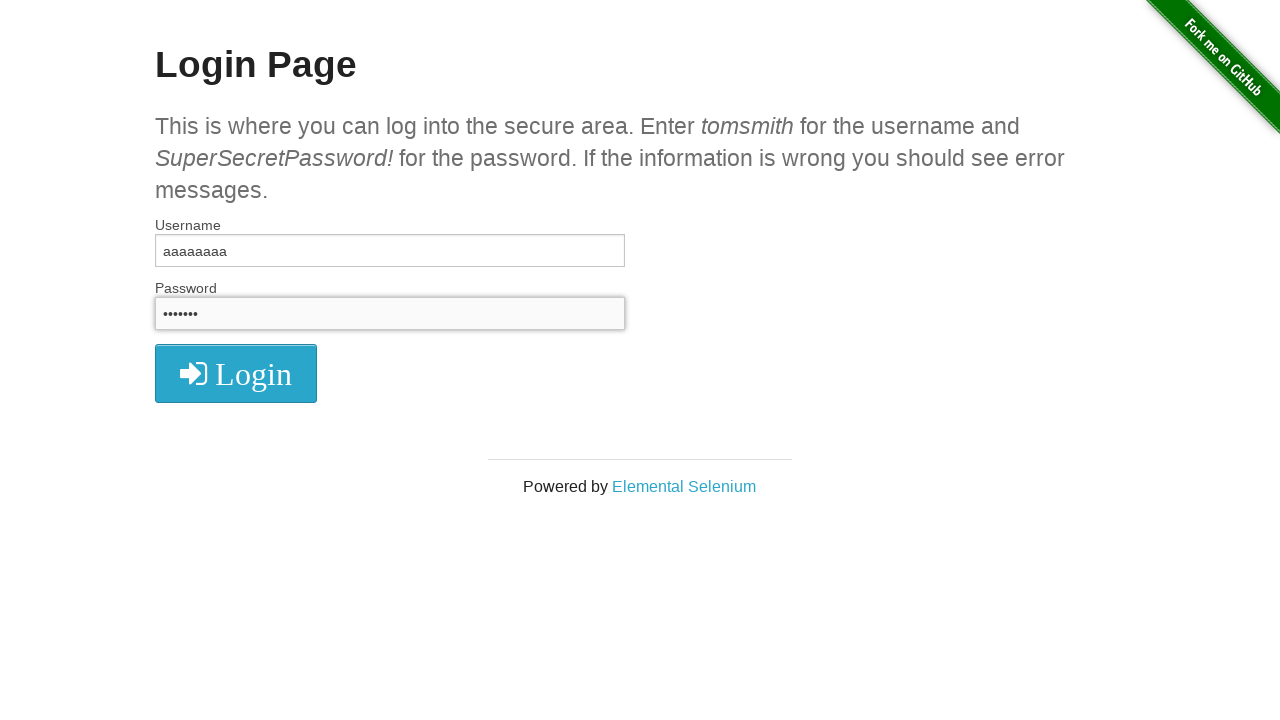

Clicked login button at (236, 373) on .radius
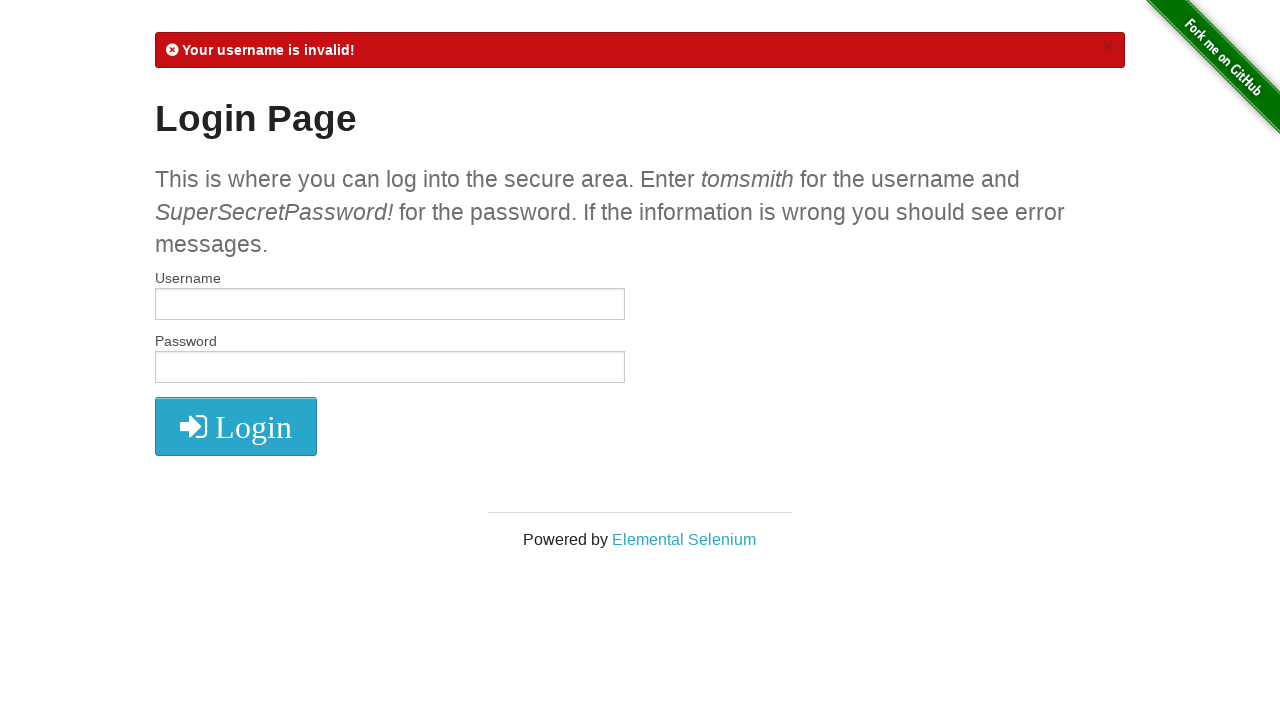

Retrieved error message text from flash element
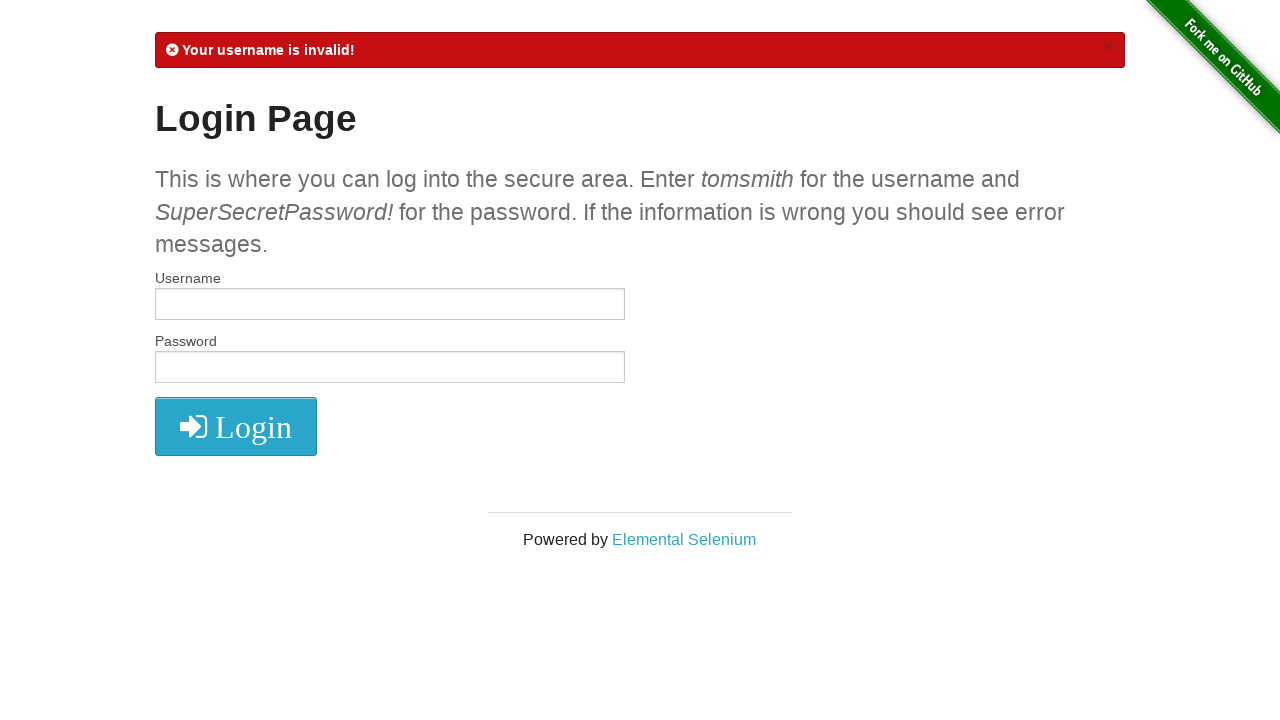

Verified error message contains 'Your username is invalid!'
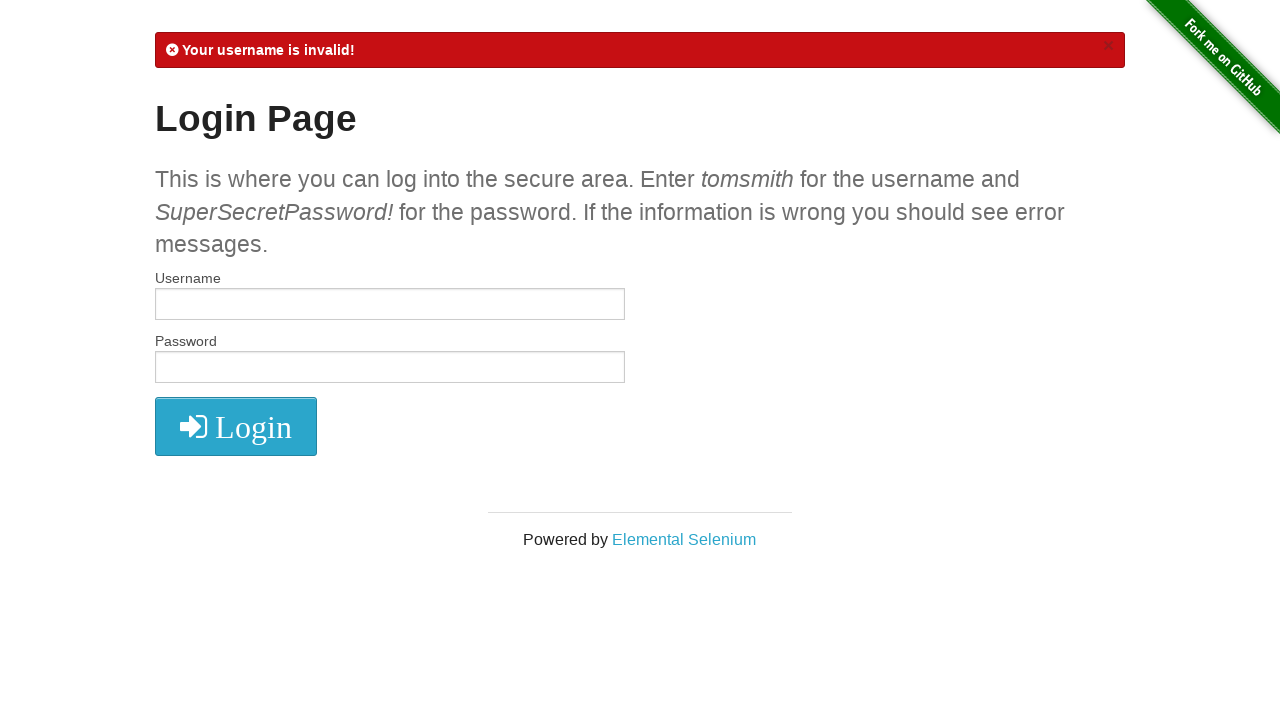

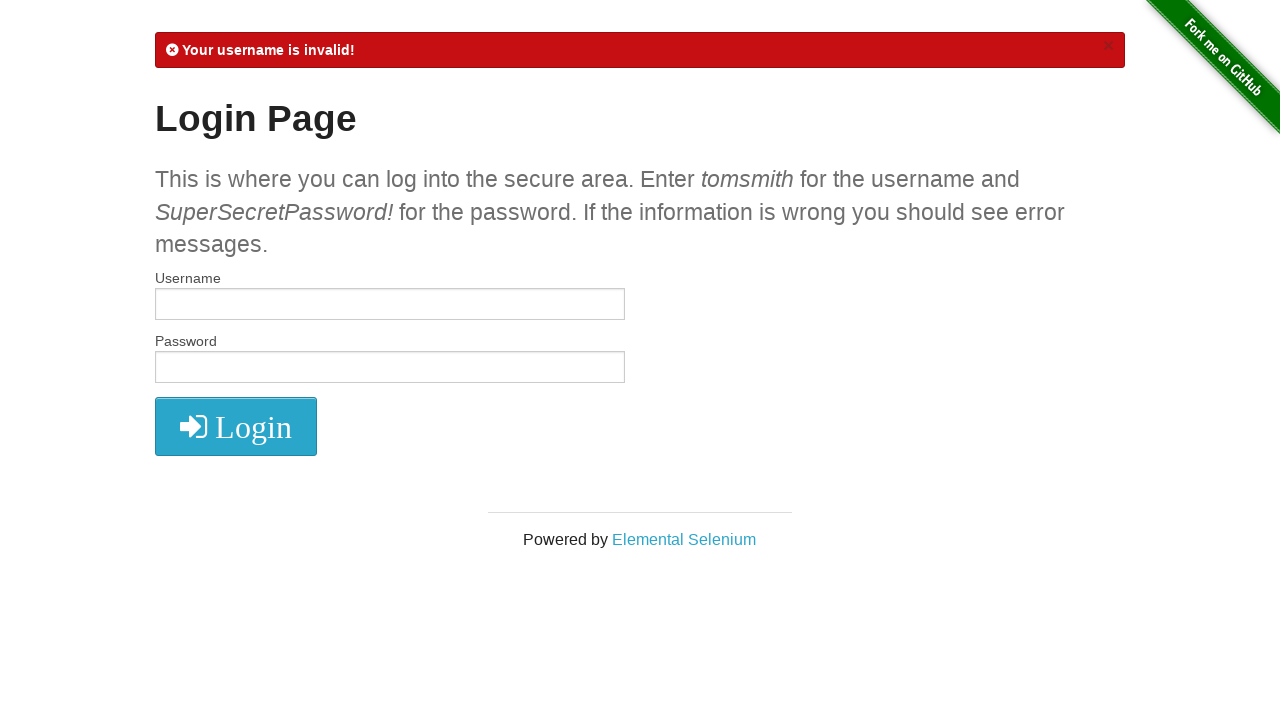